Tests keyboard actions by sending various key presses (Enter, Delete, Space, Backspace) to a key press detection page and verifying the page responds to keyboard input.

Starting URL: https://the-internet.herokuapp.com/key_presses

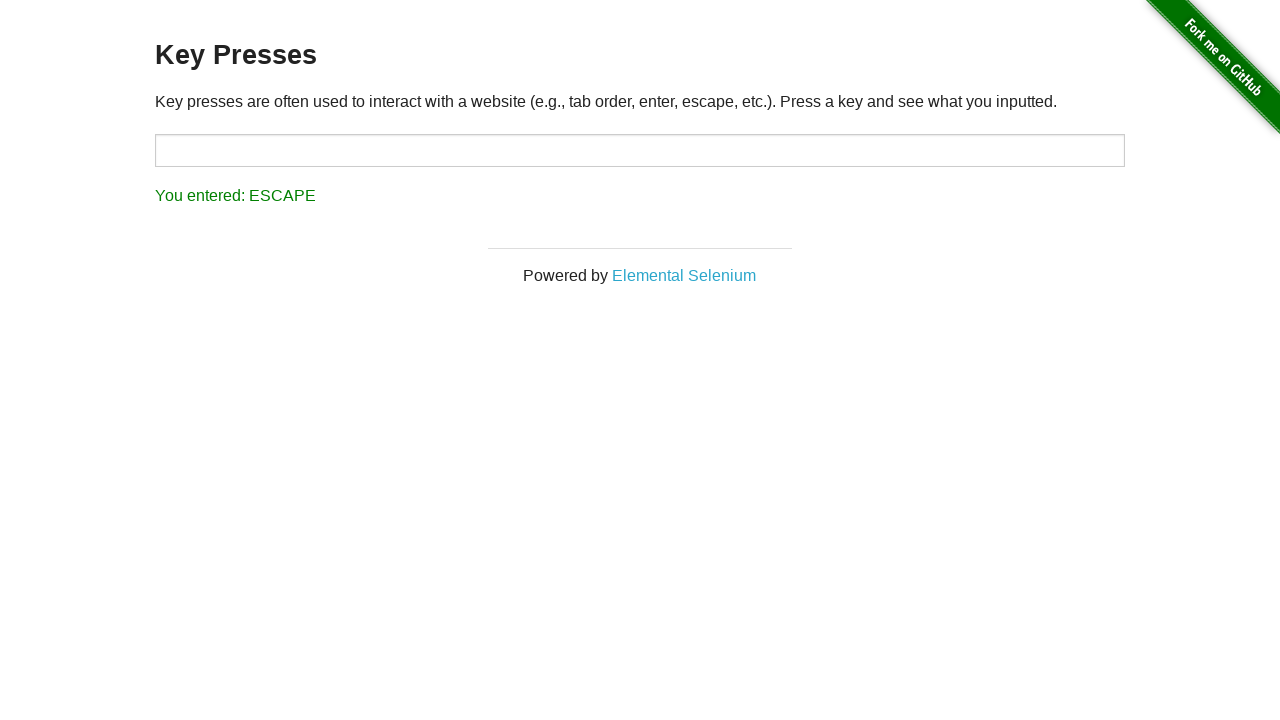

Pressed Enter key
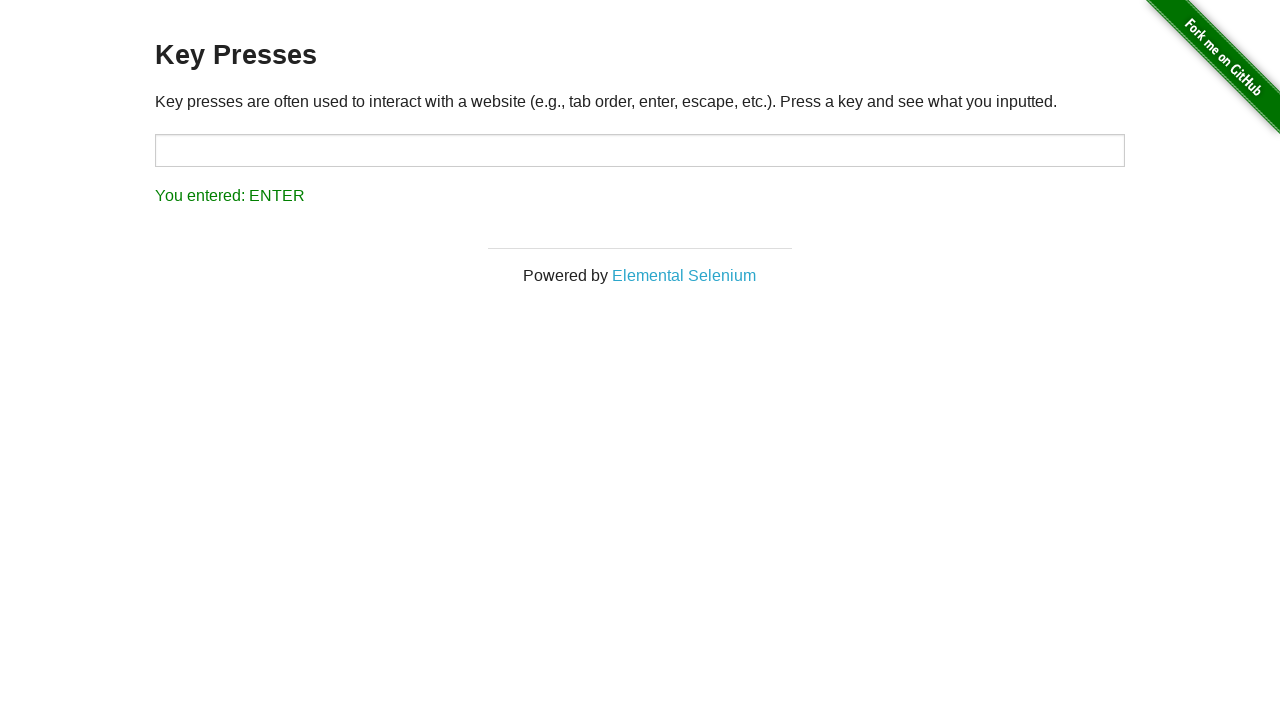

Waited 500ms for page to register Enter key press
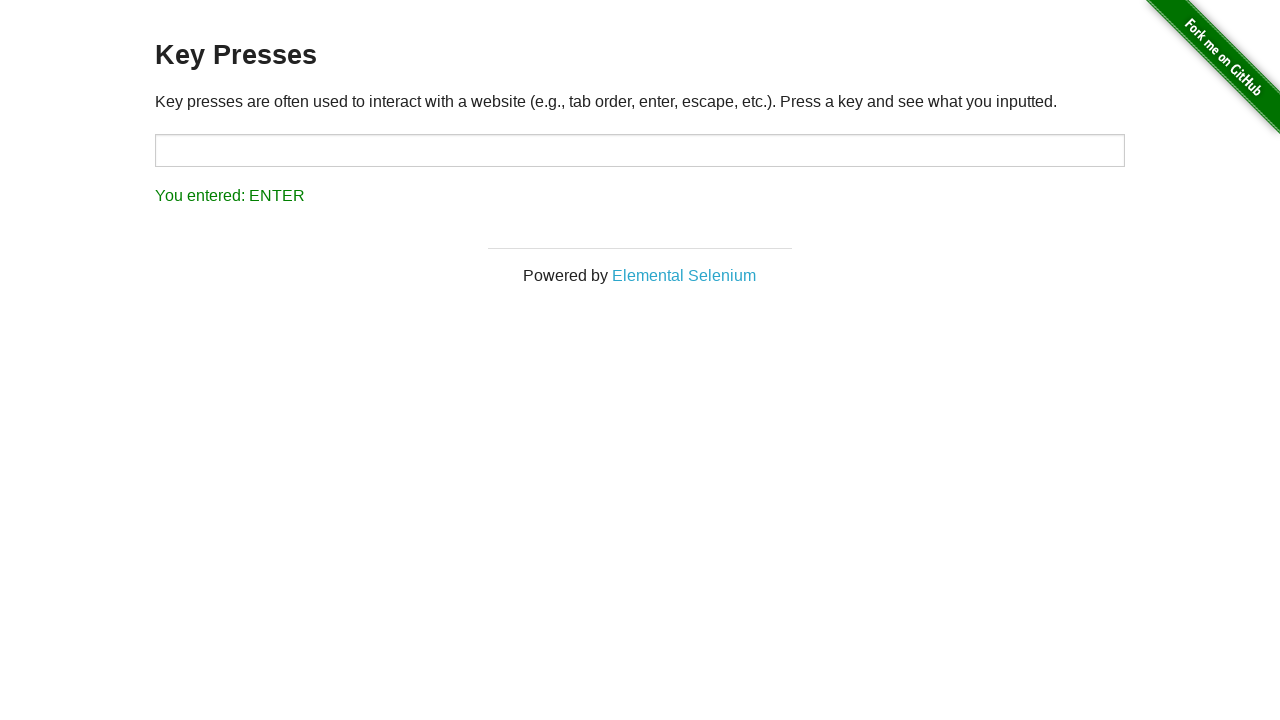

Pressed Delete key
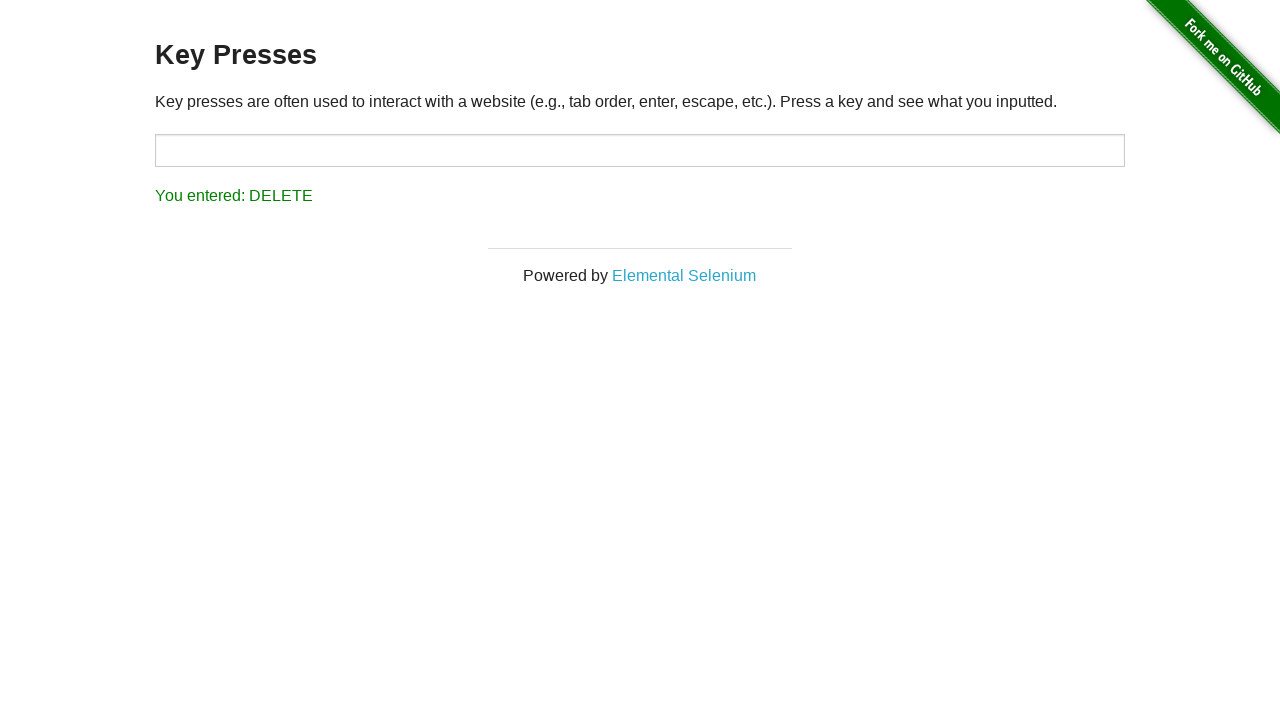

Waited 500ms for page to register Delete key press
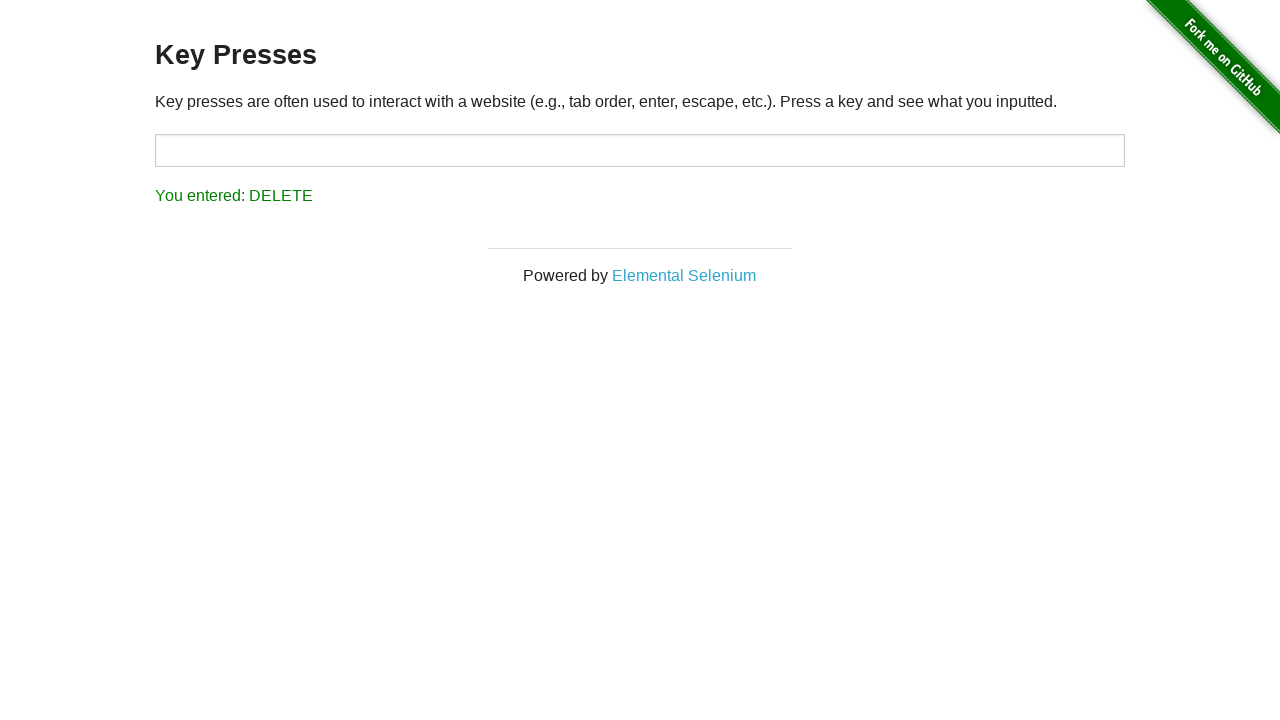

Pressed Space key
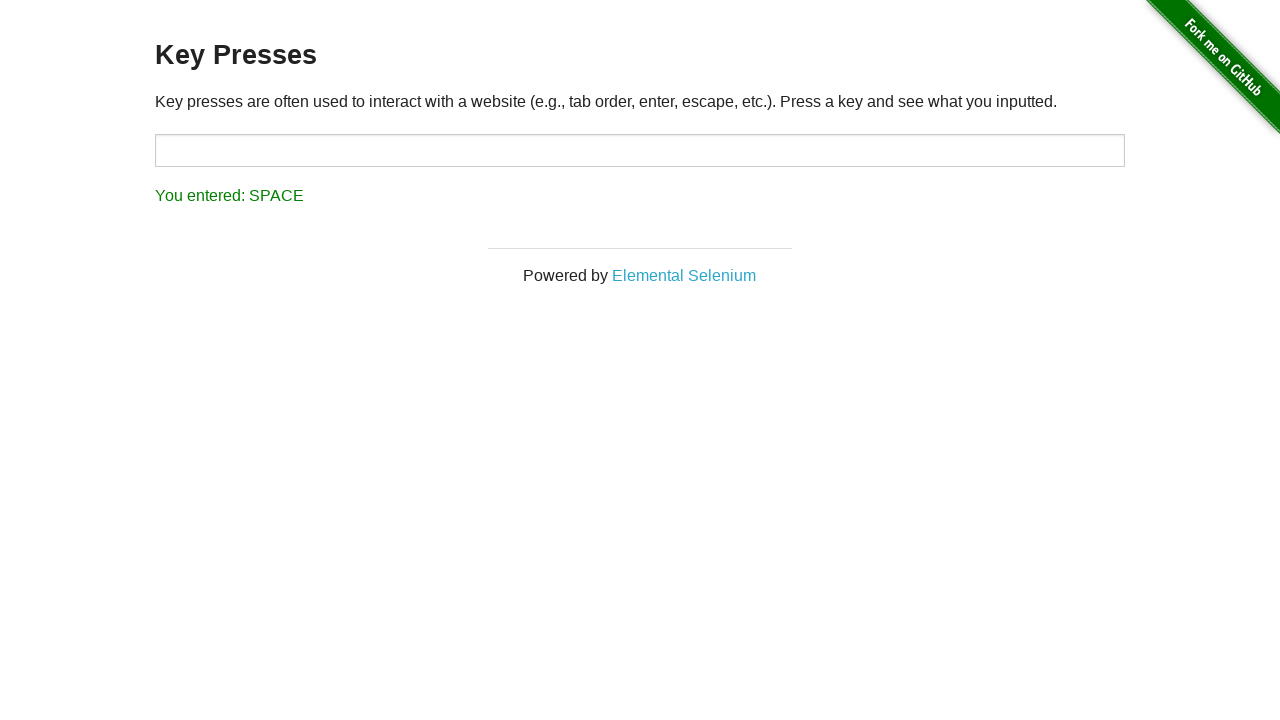

Waited 500ms for page to register Space key press
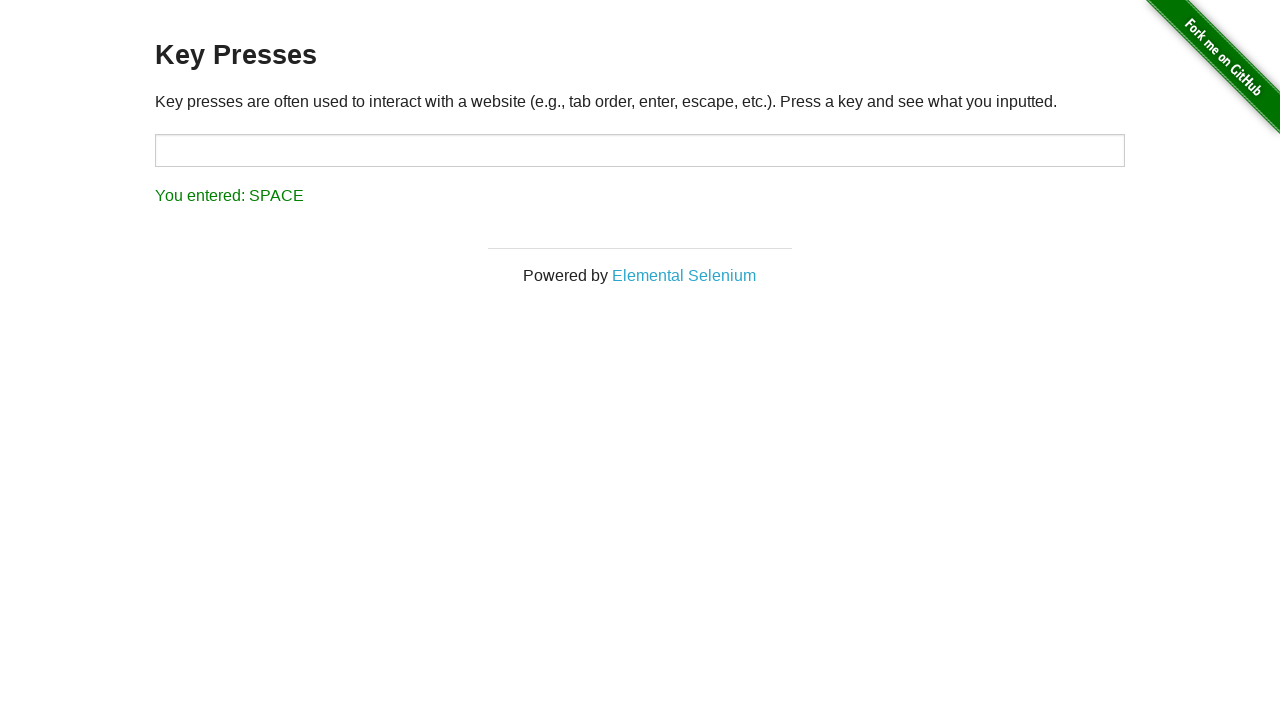

Pressed Backspace key
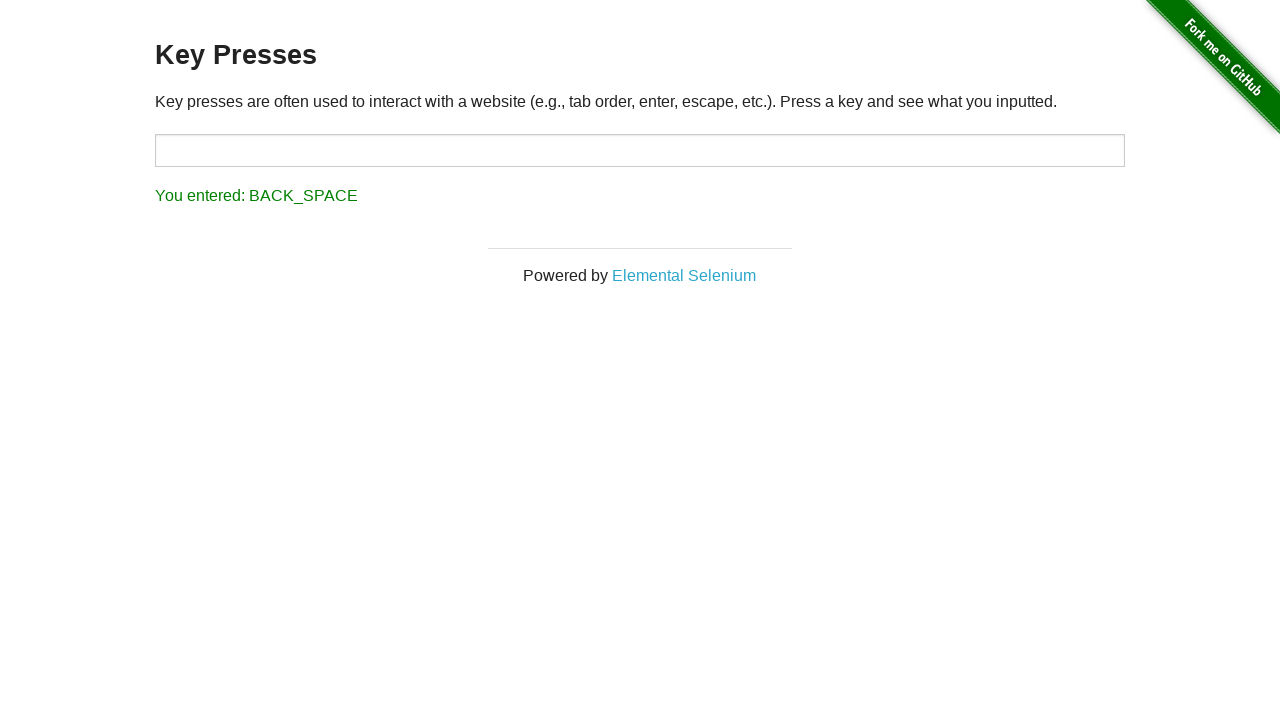

Result element appeared confirming keyboard input was detected
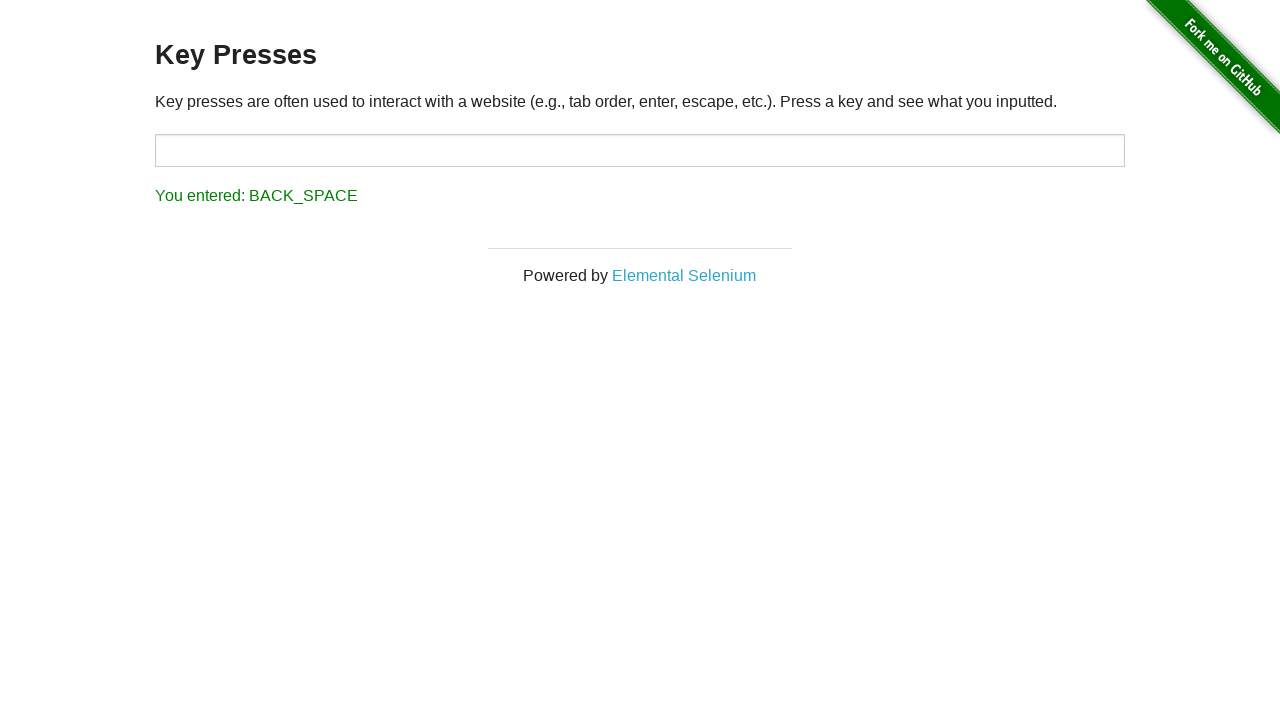

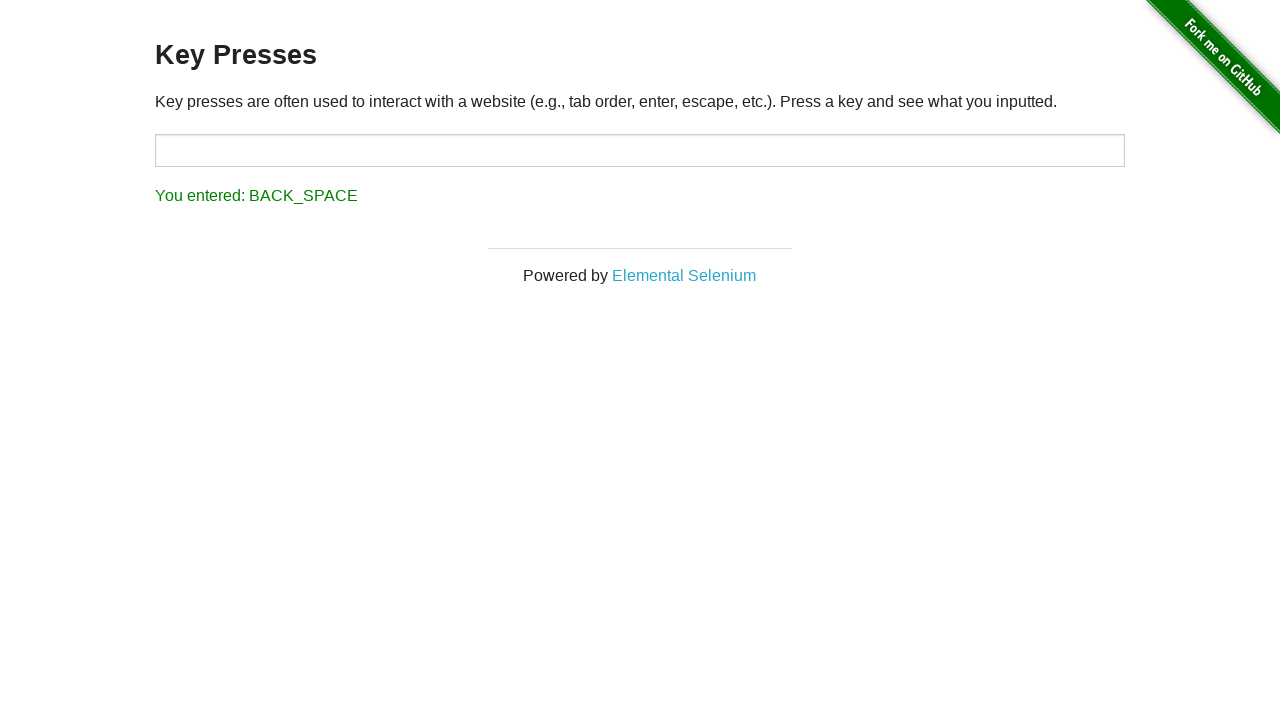